Tests that the complete all checkbox updates state when individual items are completed or cleared

Starting URL: https://demo.playwright.dev/todomvc

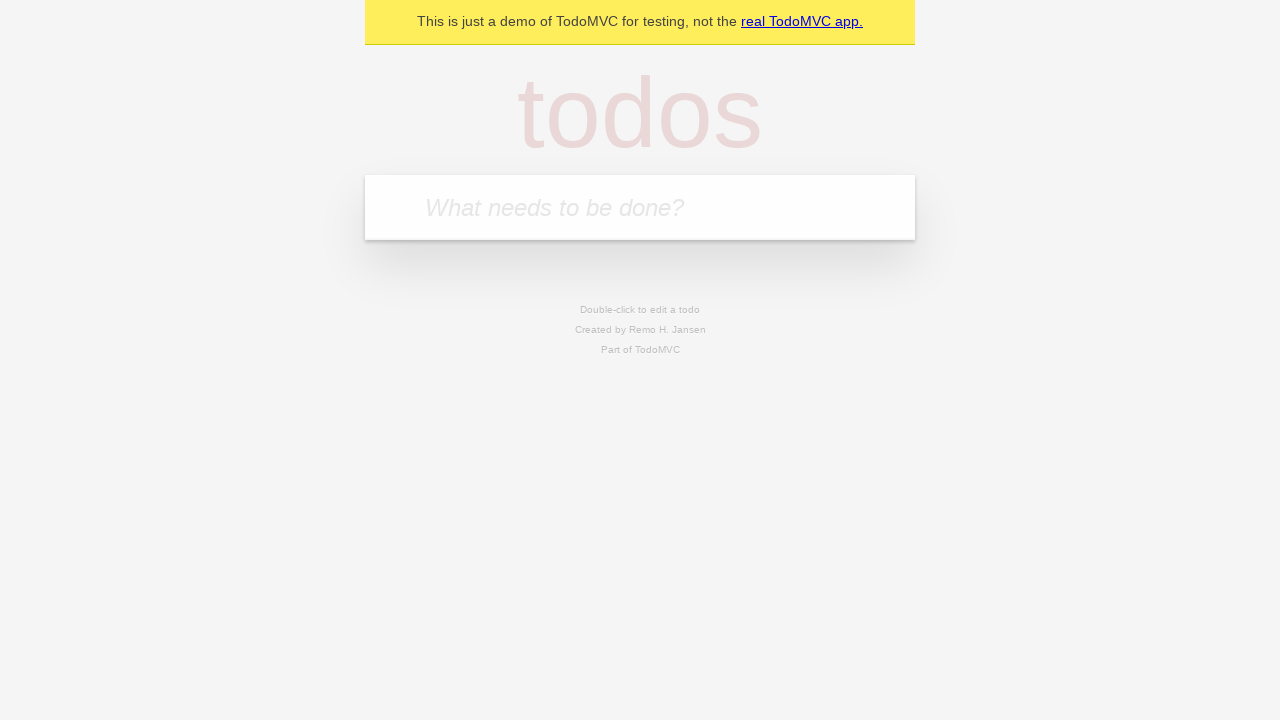

Filled new todo field with 'teach' on internal:attr=[placeholder="What needs to be done?"i]
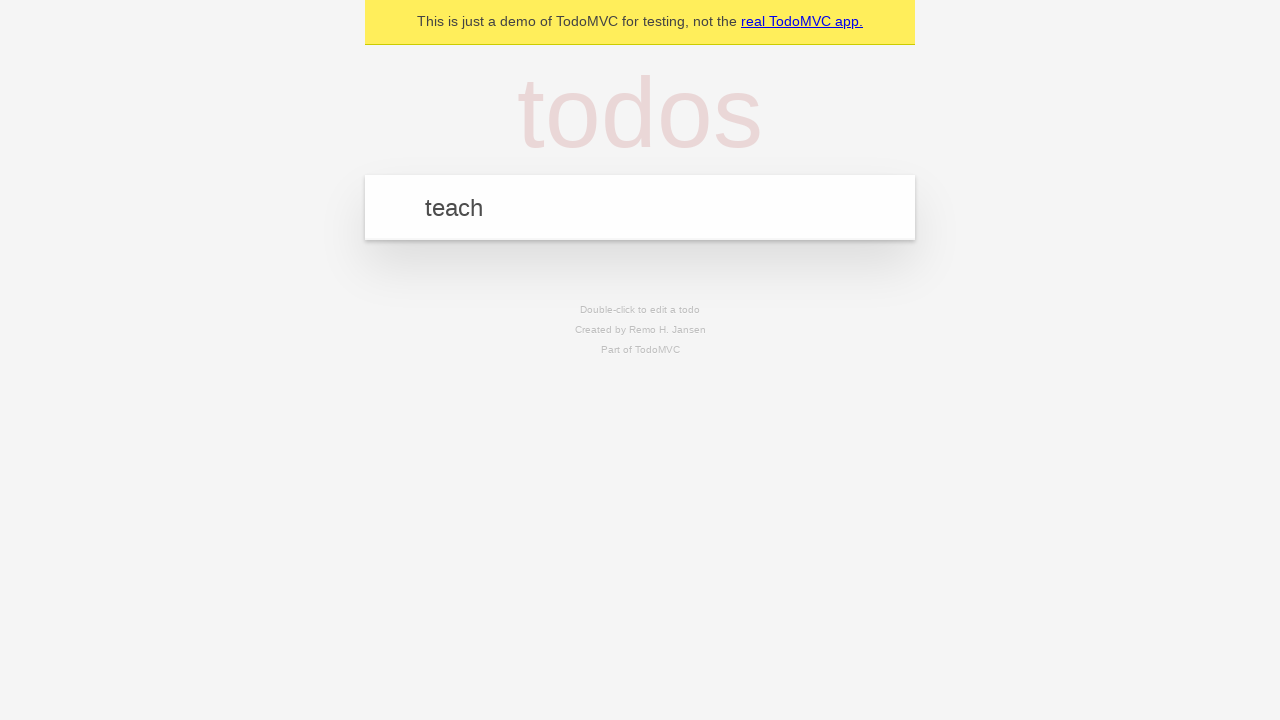

Pressed Enter to create todo 'teach' on internal:attr=[placeholder="What needs to be done?"i]
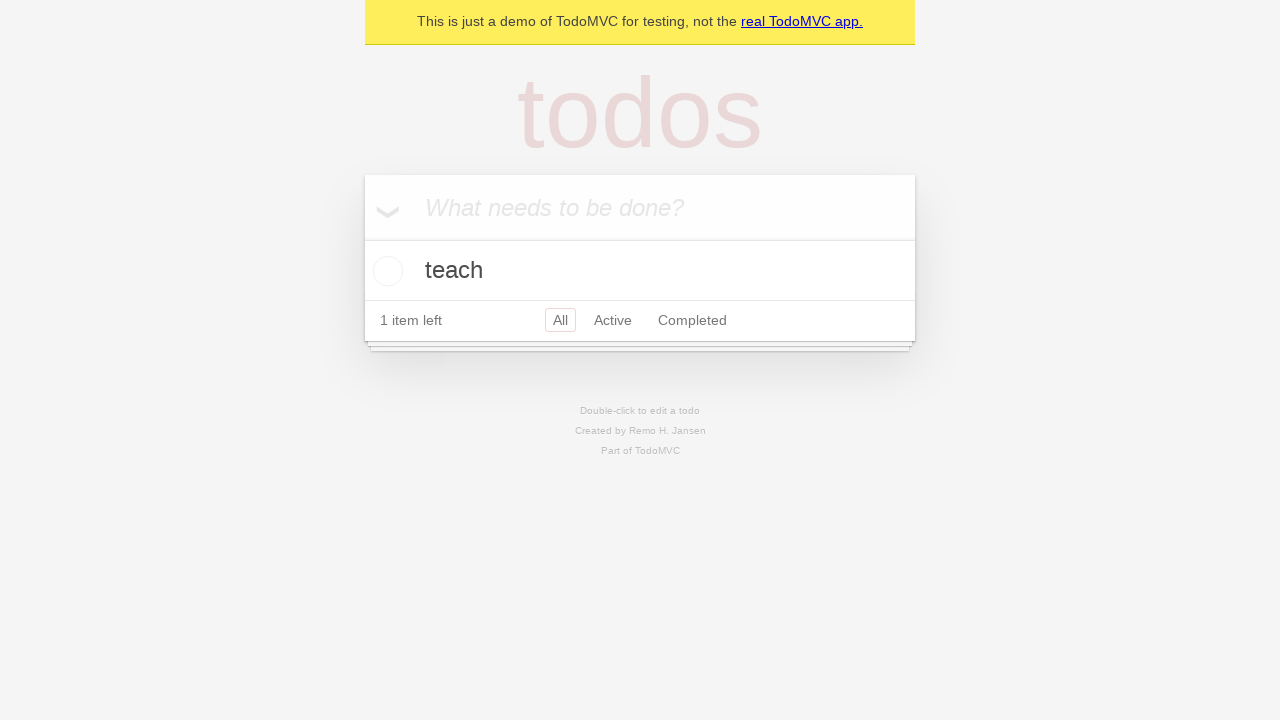

Filled new todo field with 'study' on internal:attr=[placeholder="What needs to be done?"i]
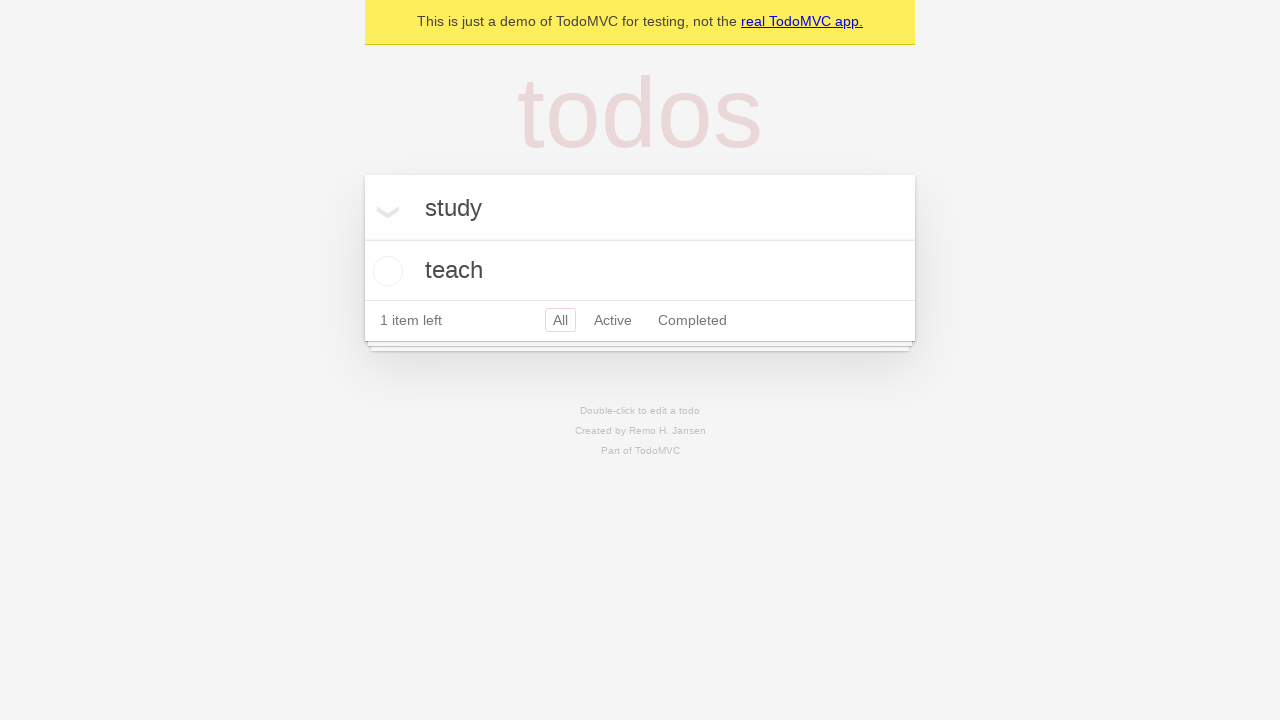

Pressed Enter to create todo 'study' on internal:attr=[placeholder="What needs to be done?"i]
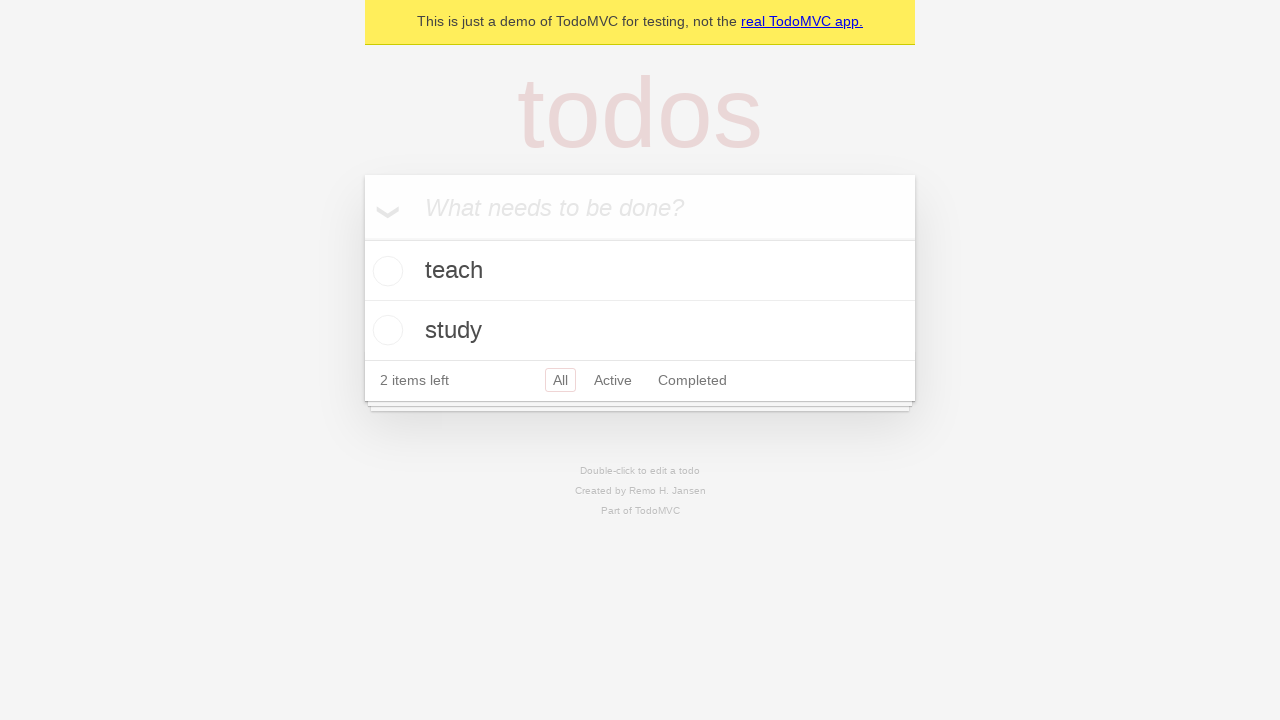

Filled new todo field with 'repeat' on internal:attr=[placeholder="What needs to be done?"i]
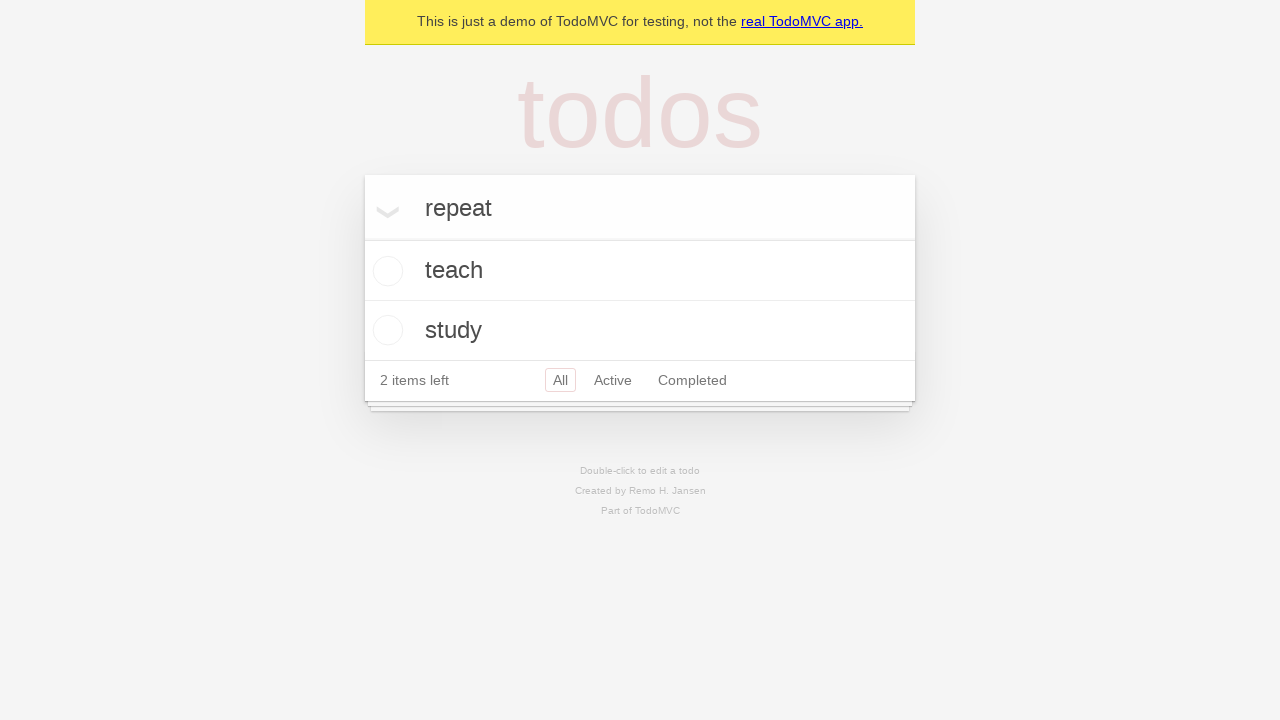

Pressed Enter to create todo 'repeat' on internal:attr=[placeholder="What needs to be done?"i]
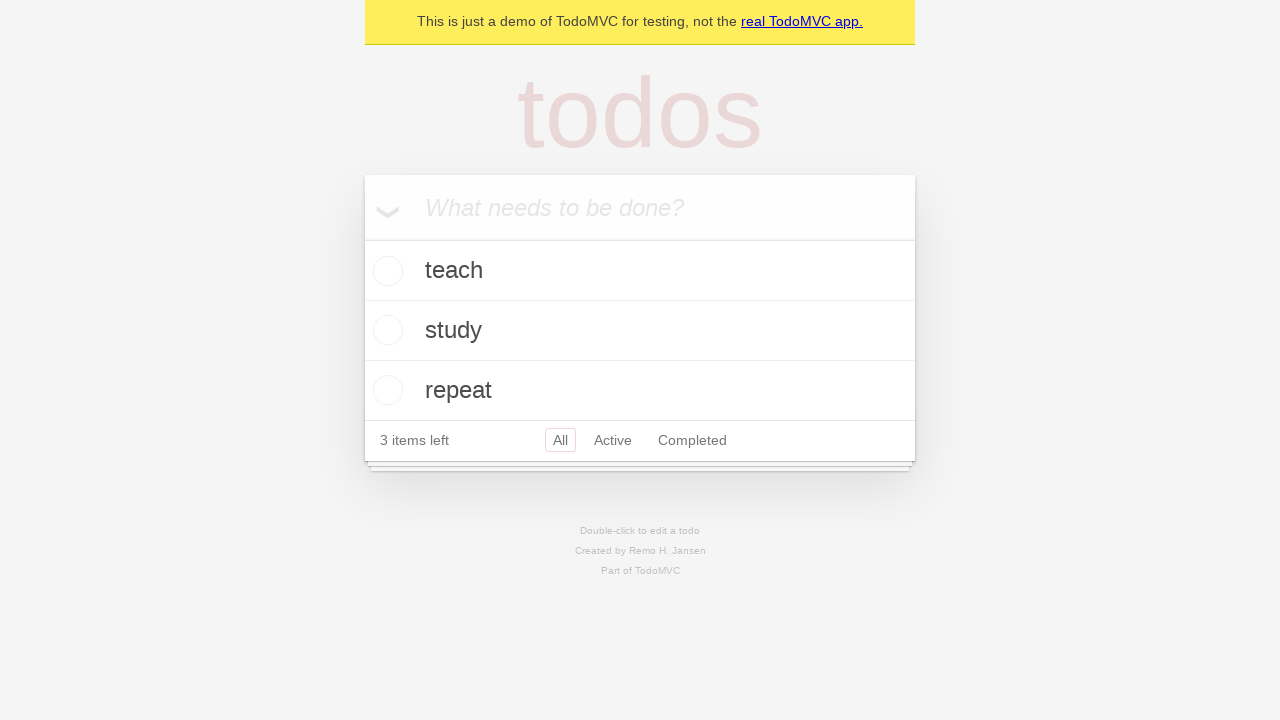

Checked the 'Mark all as complete' toggle at (362, 238) on internal:label="Mark all as complete"i
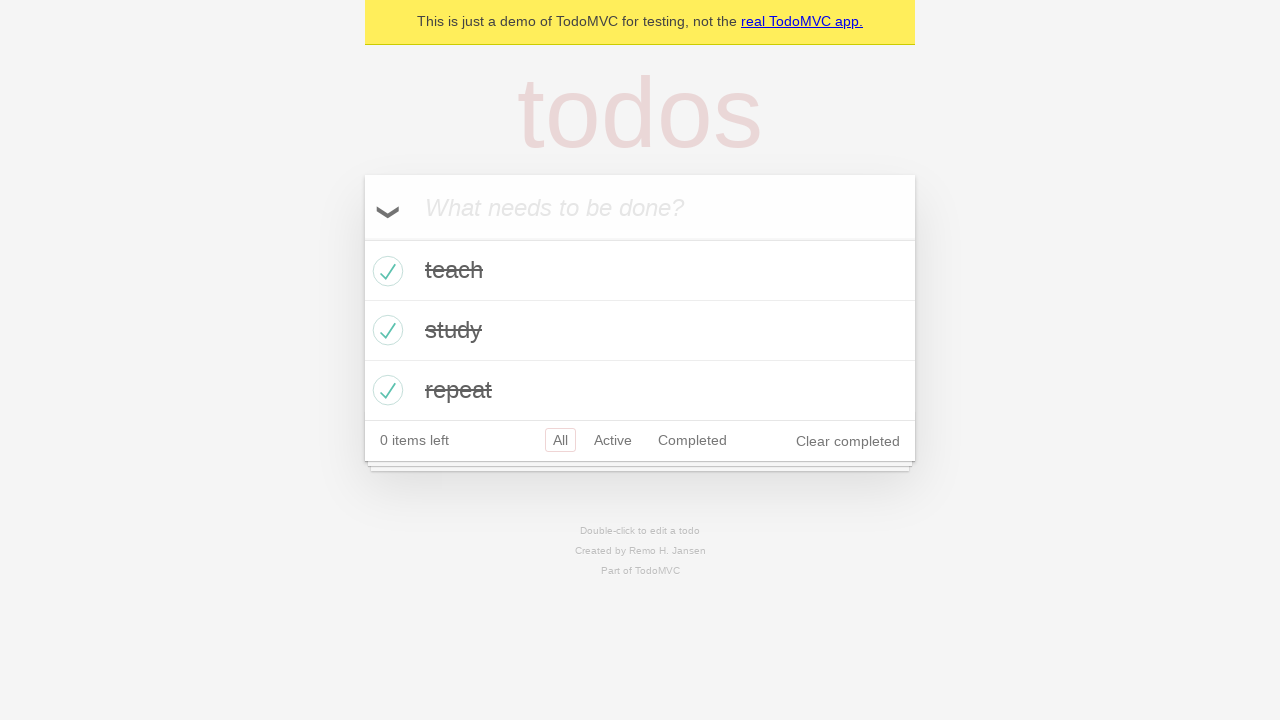

Unchecked the first todo item at (385, 271) on internal:testid=[data-testid="todo-item"s] >> nth=0 >> internal:role=checkbox
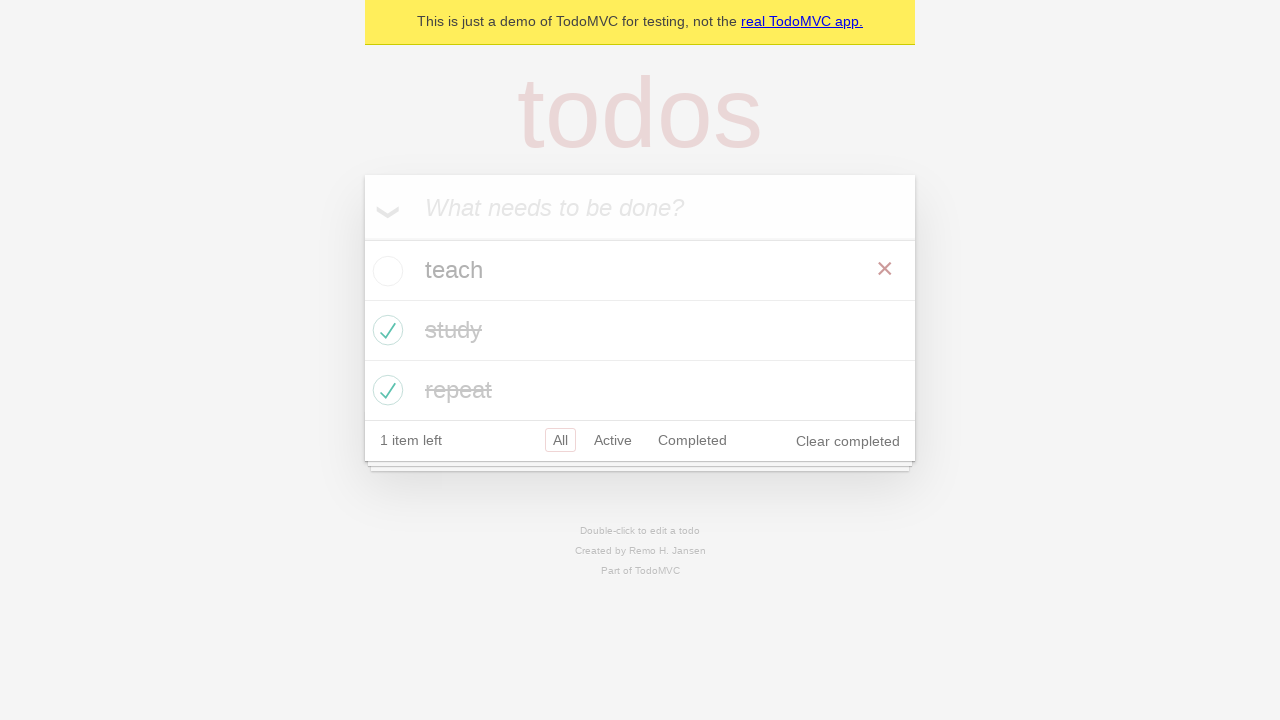

Checked the first todo item again at (385, 271) on internal:testid=[data-testid="todo-item"s] >> nth=0 >> internal:role=checkbox
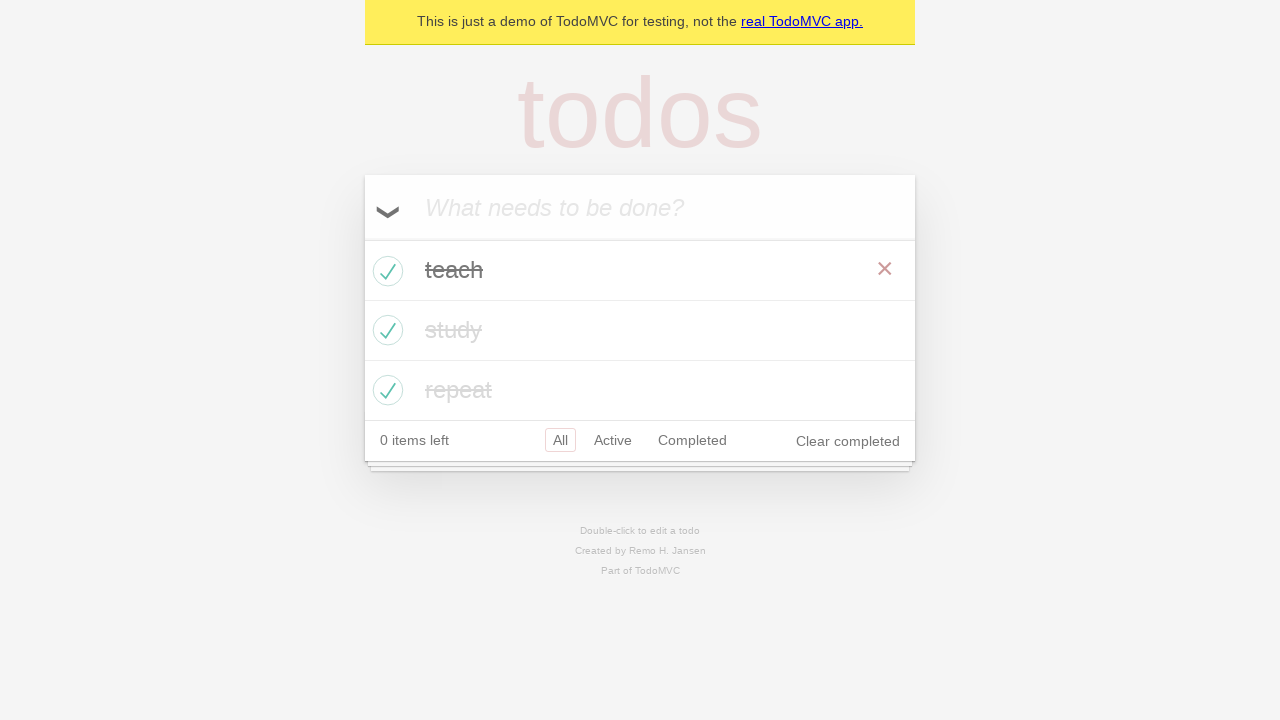

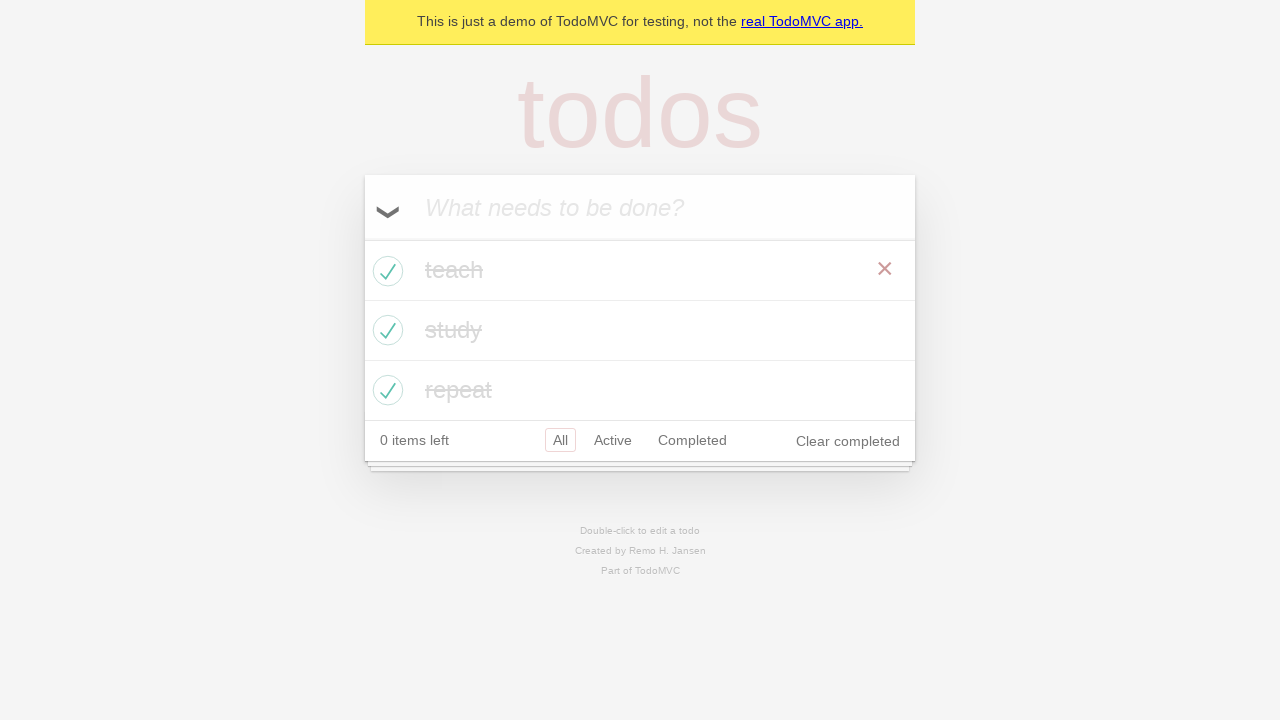